Tests iFrame functionality by clicking on iFrame link and verifying the iFrame page loads correctly

Starting URL: https://the-internet.herokuapp.com/

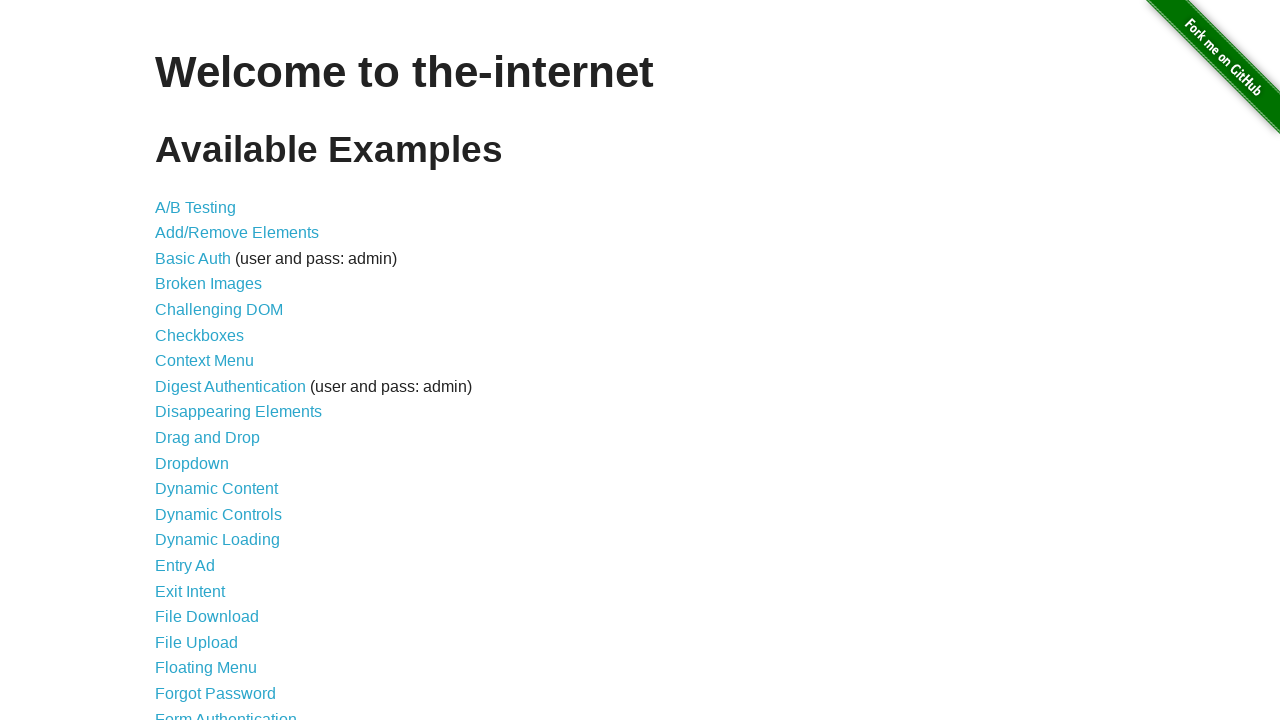

Clicked on Frames link at (182, 361) on text=Frames
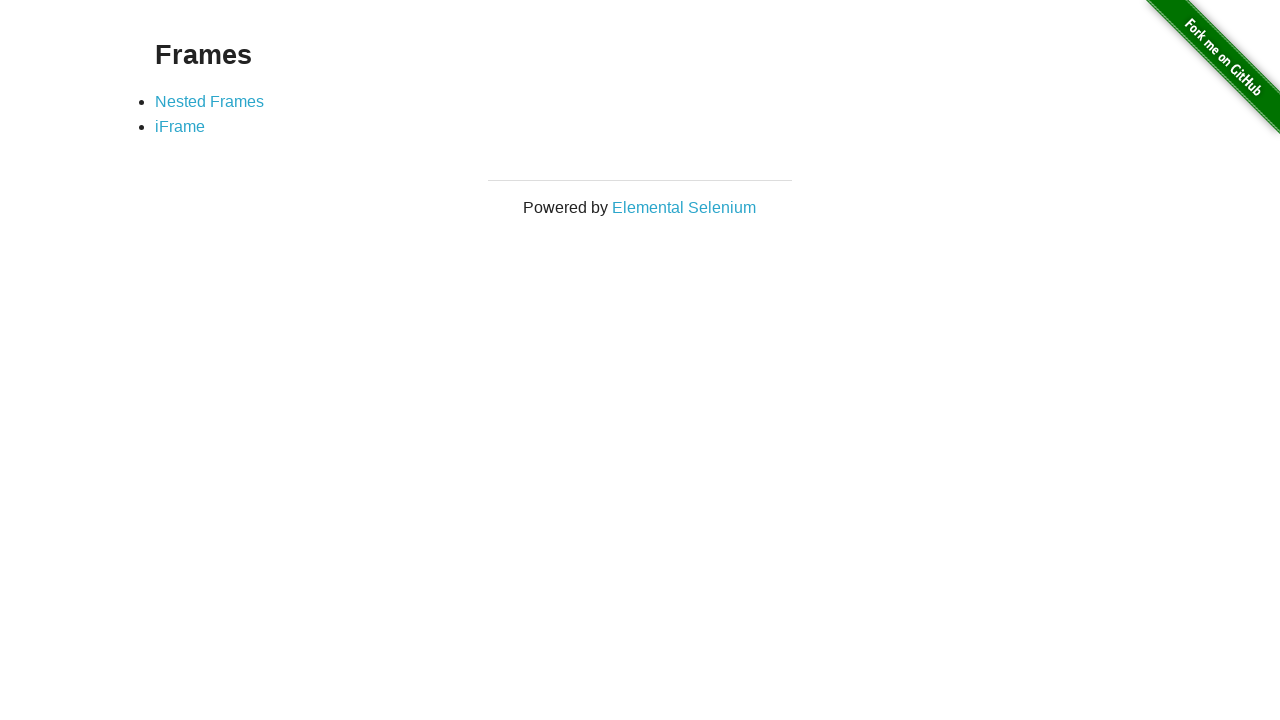

Clicked on iFrame link at (180, 127) on text=iFrame
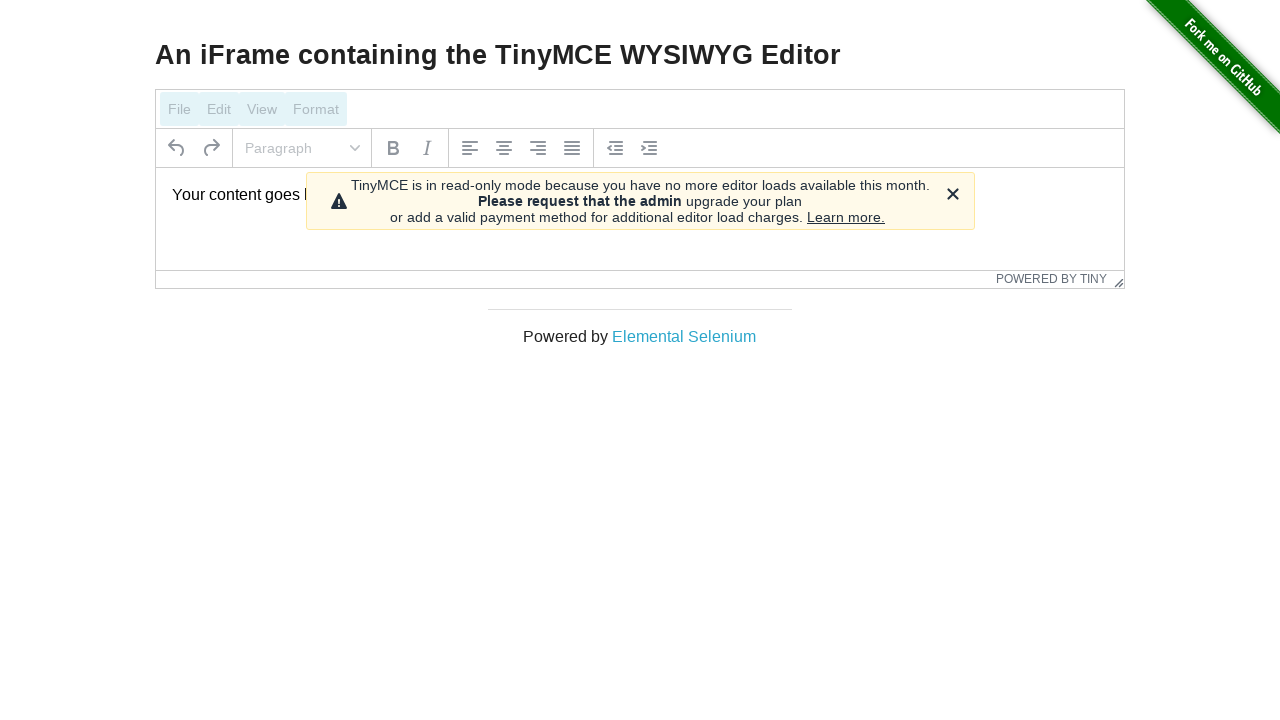

Verified iFrame page loaded with TinyMCE WYSIWYG Editor text displayed
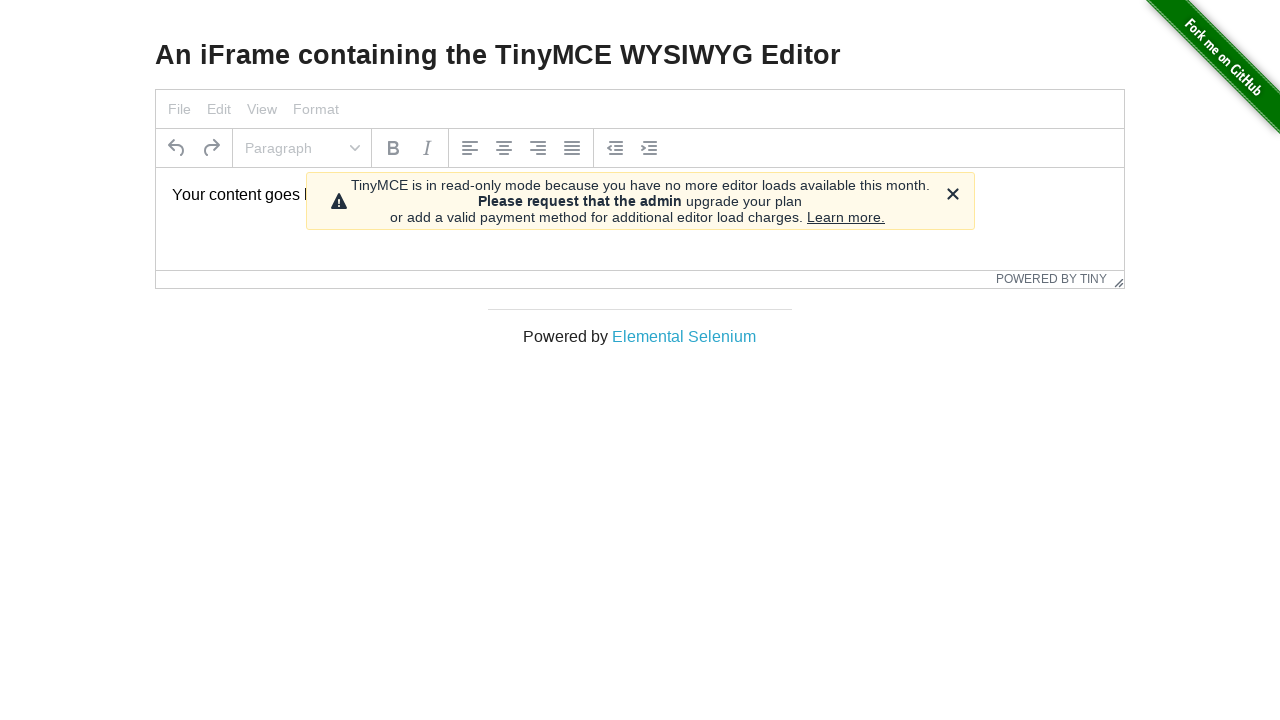

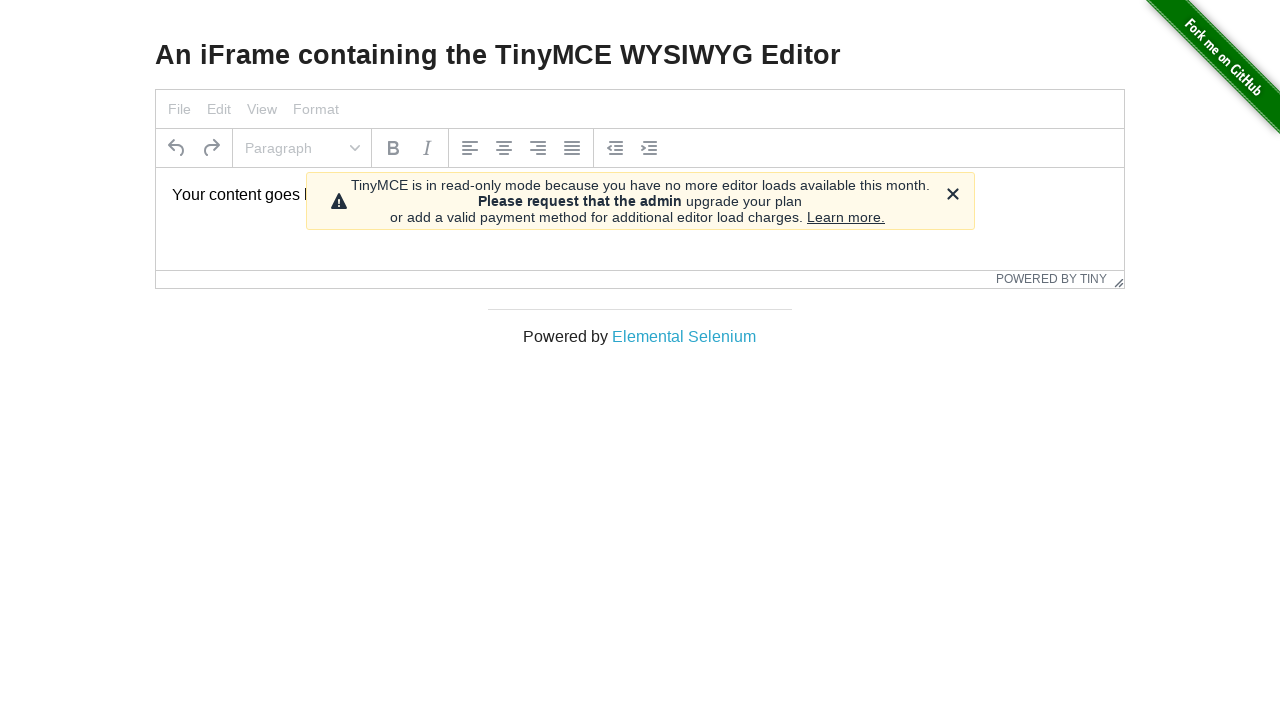